Tests that other controls are hidden when editing a todo item

Starting URL: https://demo.playwright.dev/todomvc

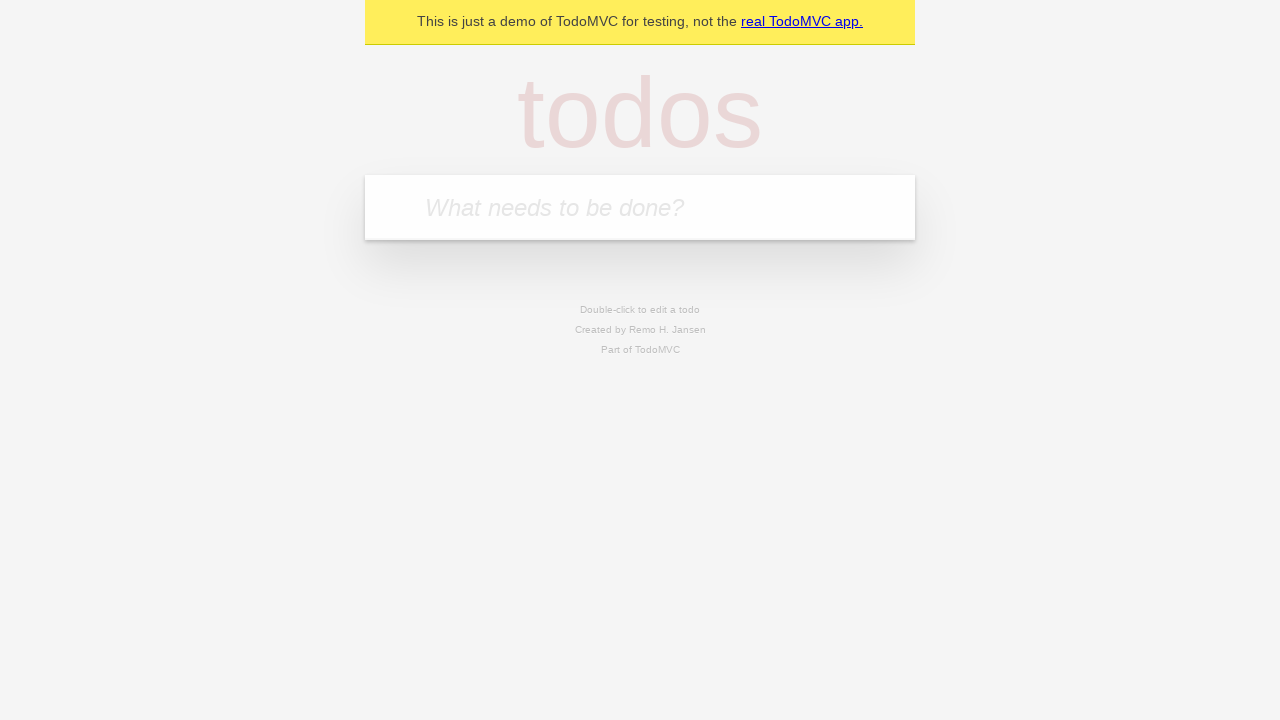

Filled new todo input with 'buy some cheese' on internal:attr=[placeholder="What needs to be done?"i]
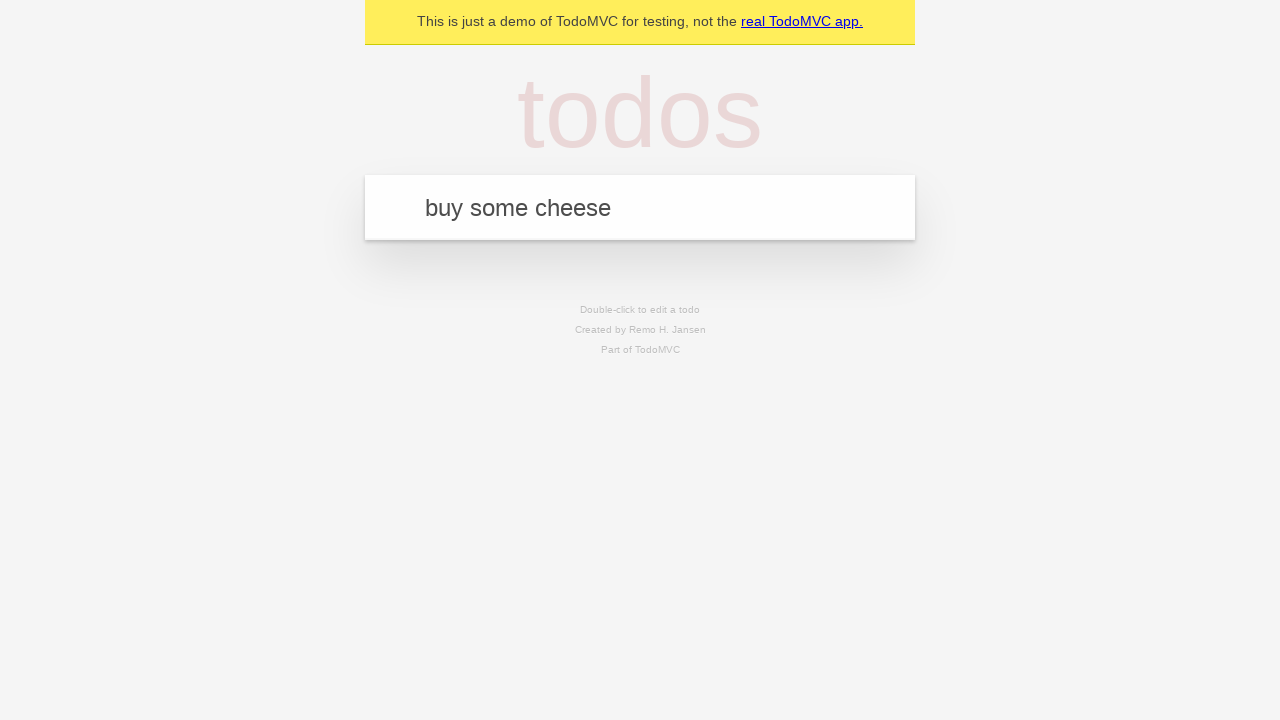

Pressed Enter to create todo 'buy some cheese' on internal:attr=[placeholder="What needs to be done?"i]
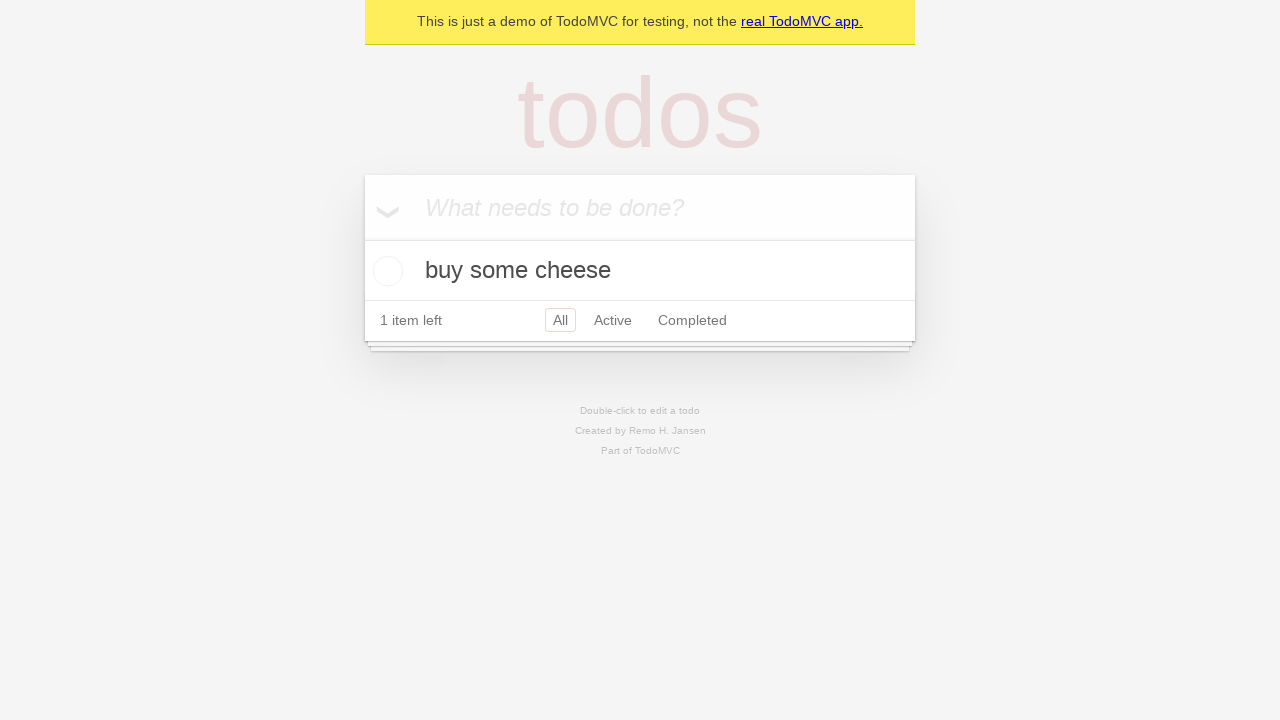

Filled new todo input with 'feed the cat' on internal:attr=[placeholder="What needs to be done?"i]
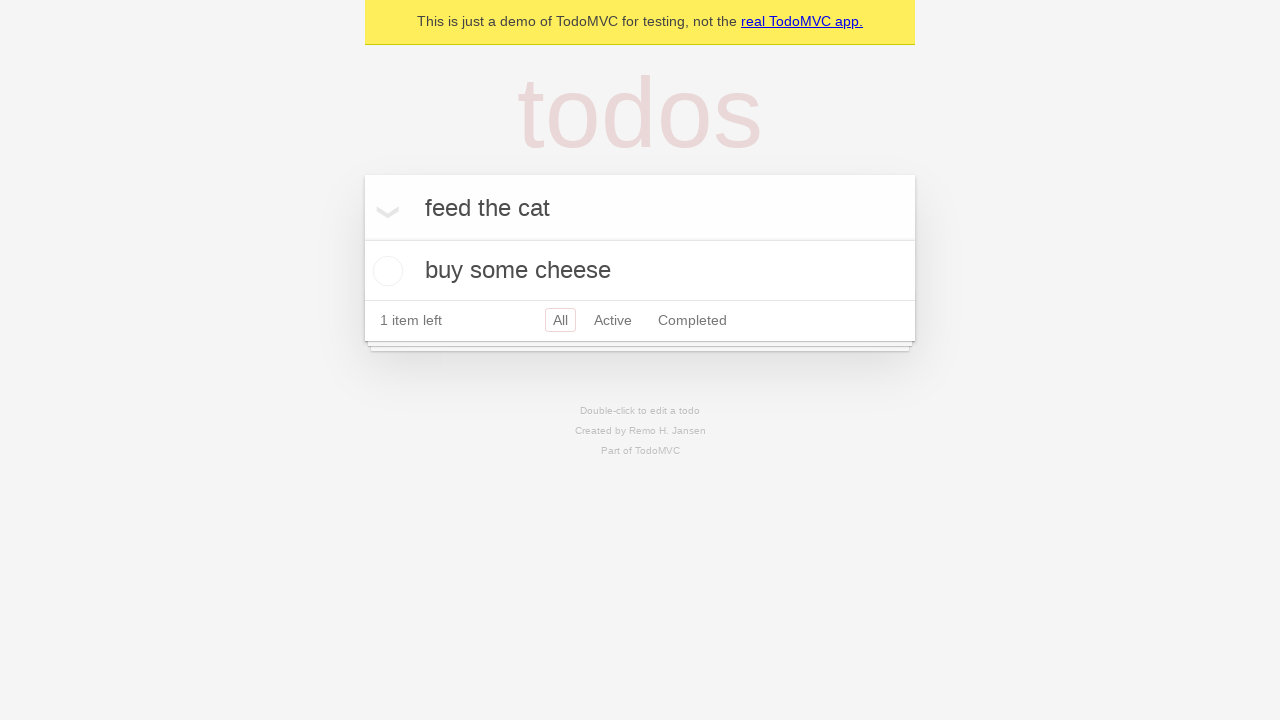

Pressed Enter to create todo 'feed the cat' on internal:attr=[placeholder="What needs to be done?"i]
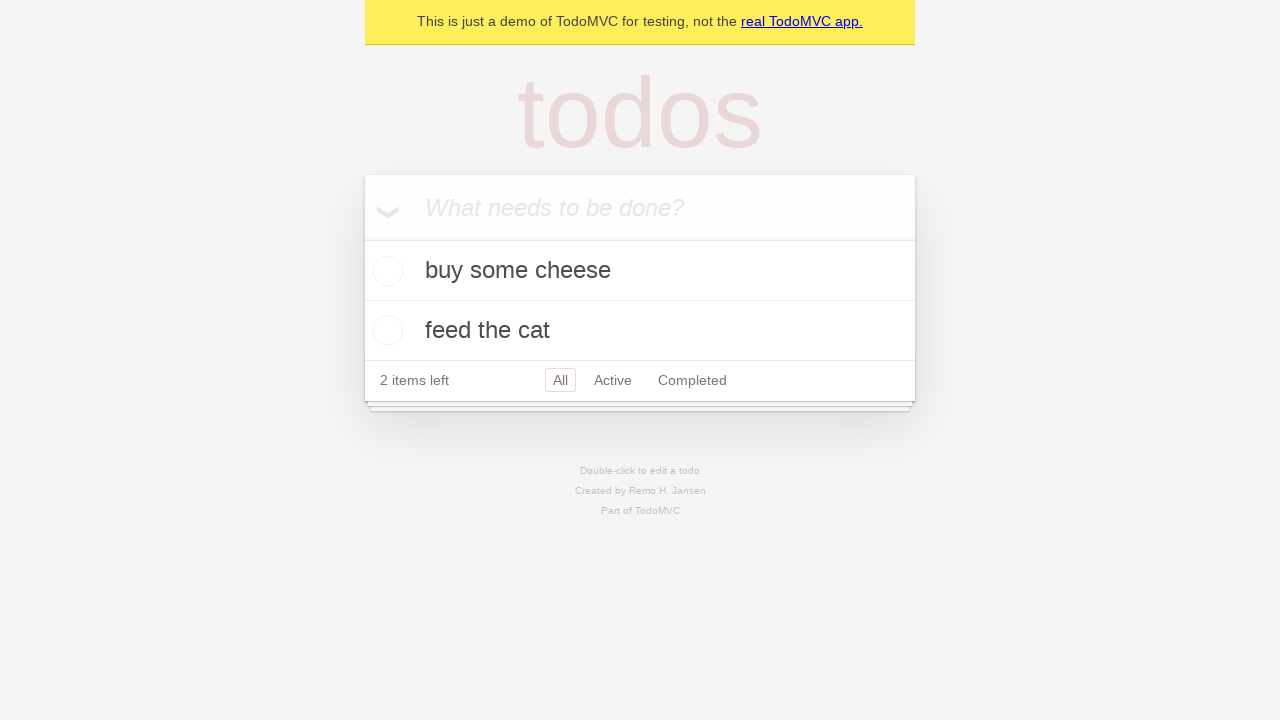

Filled new todo input with 'book a doctors appointment' on internal:attr=[placeholder="What needs to be done?"i]
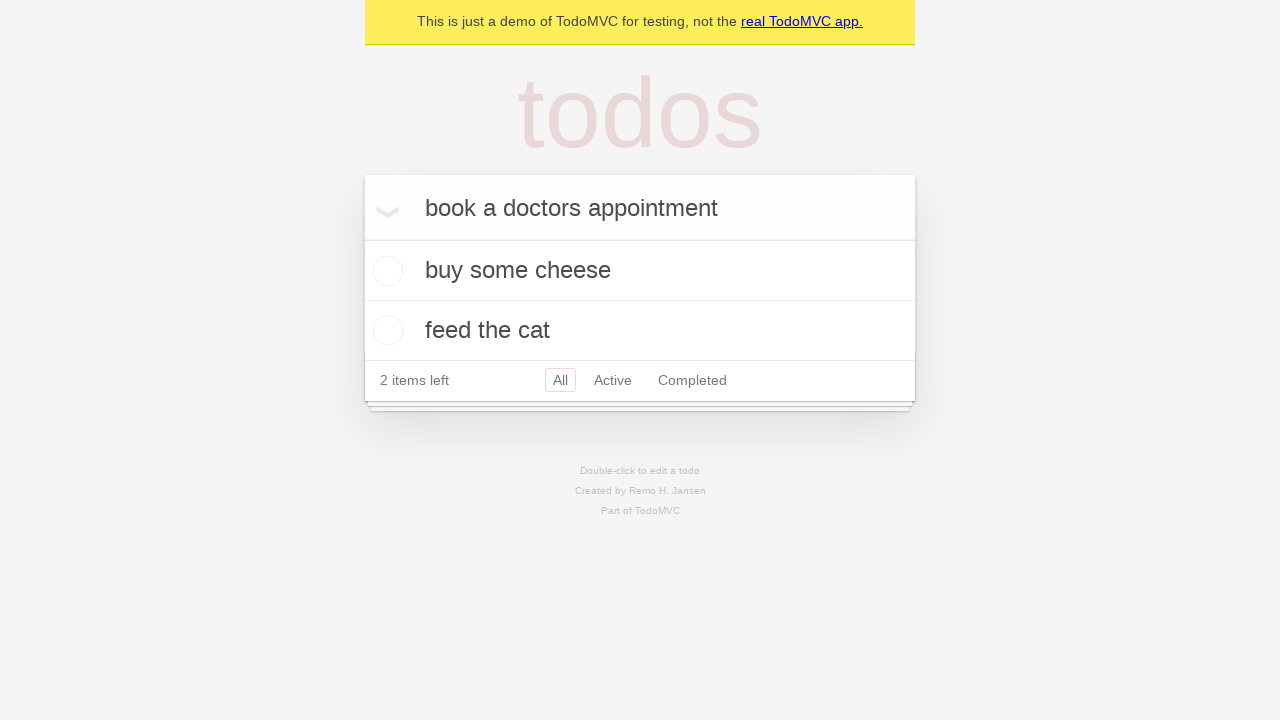

Pressed Enter to create todo 'book a doctors appointment' on internal:attr=[placeholder="What needs to be done?"i]
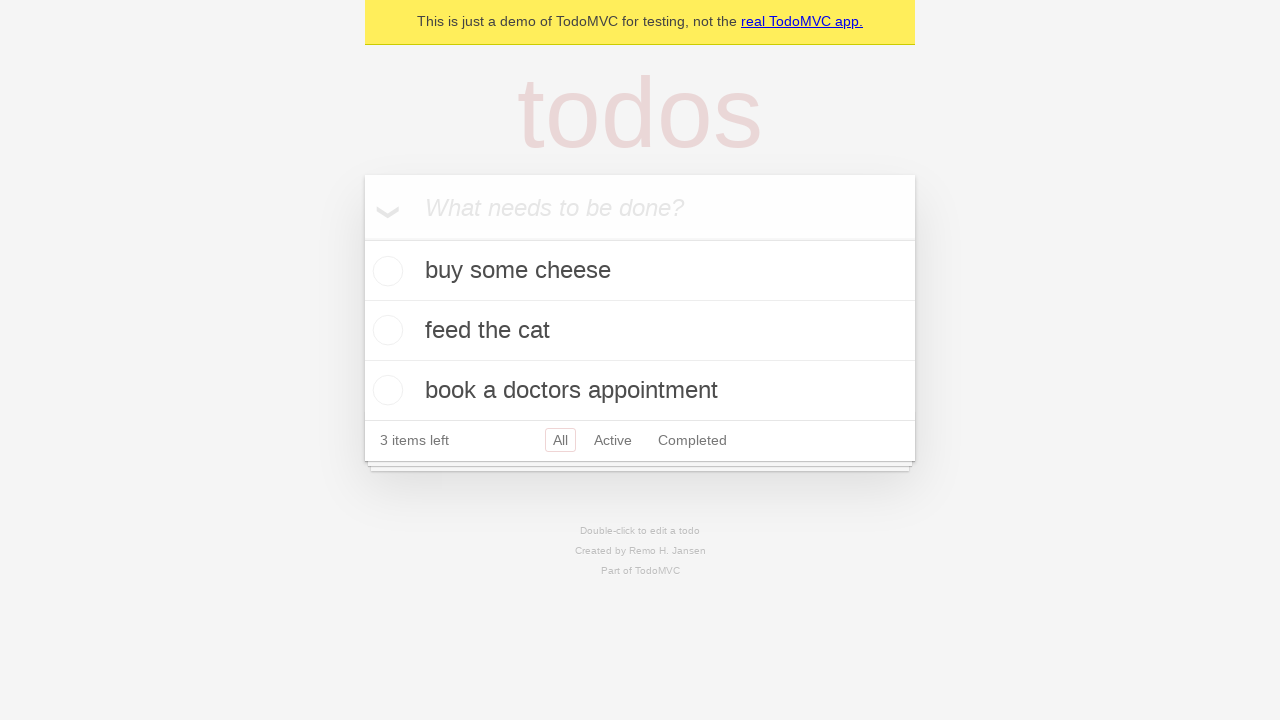

Selected the second todo item
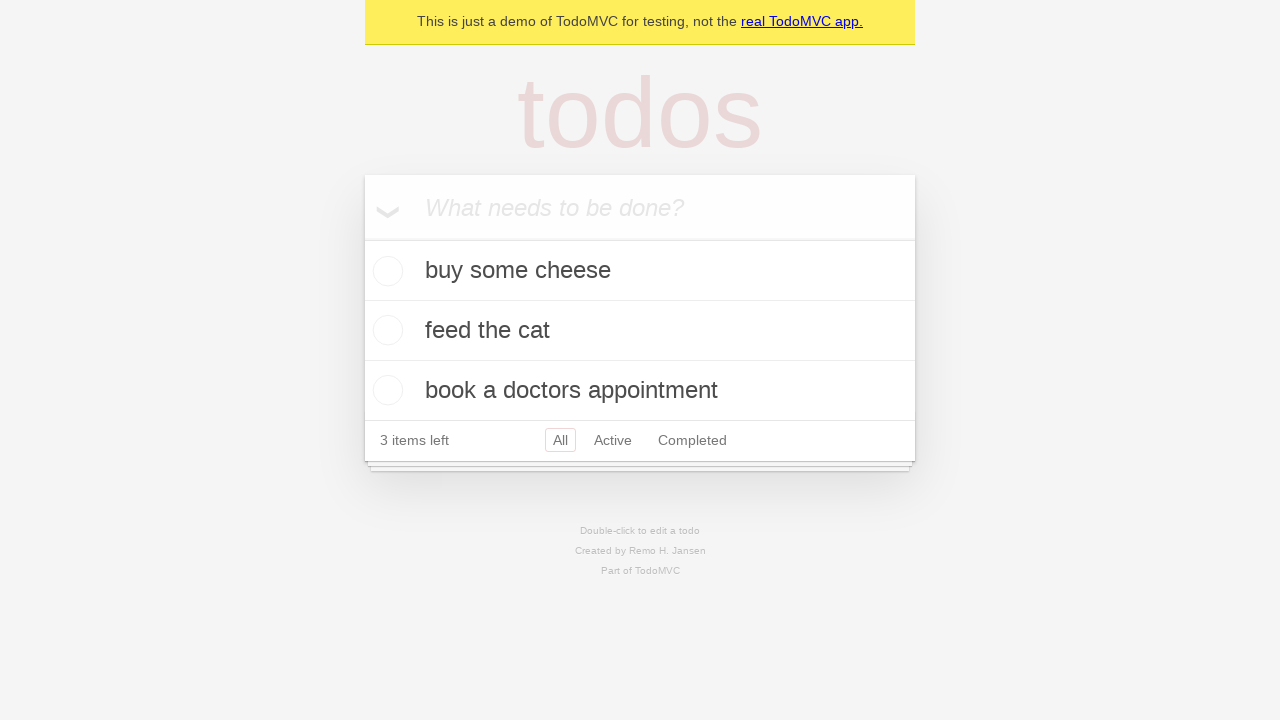

Double-clicked the todo item to enter edit mode at (640, 331) on internal:testid=[data-testid="todo-item"s] >> nth=1
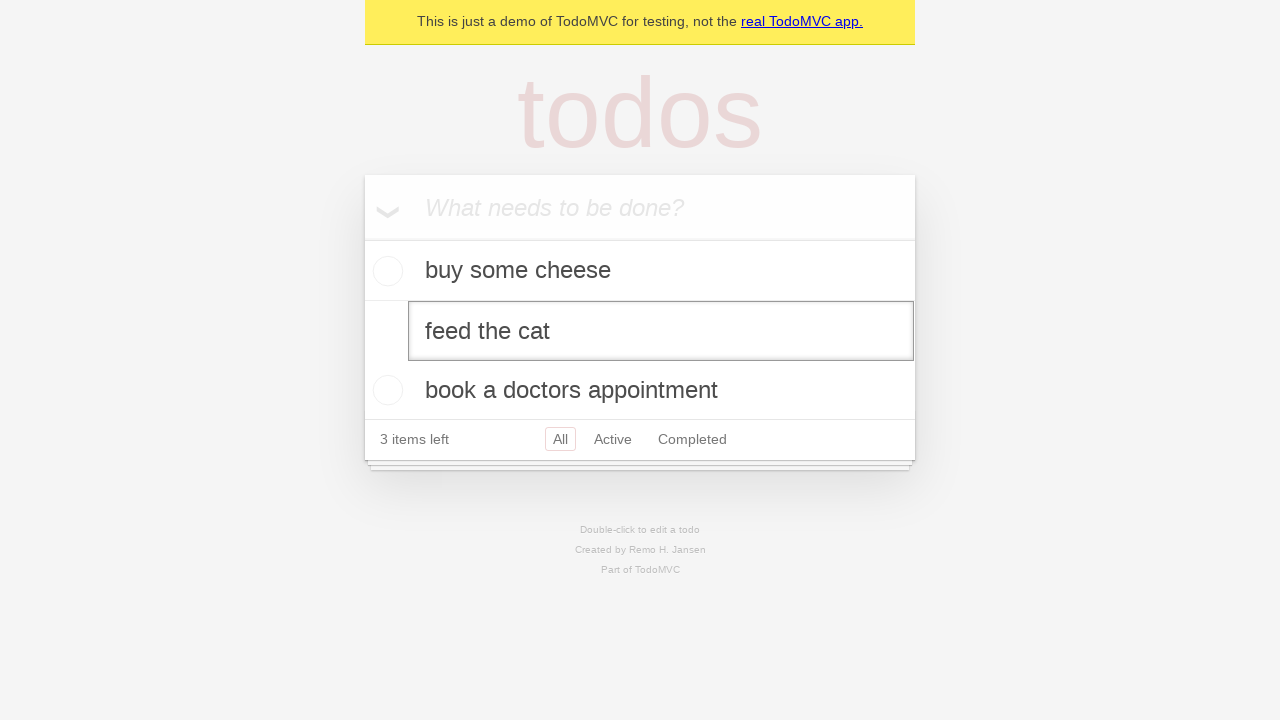

Verified that checkbox is hidden while editing
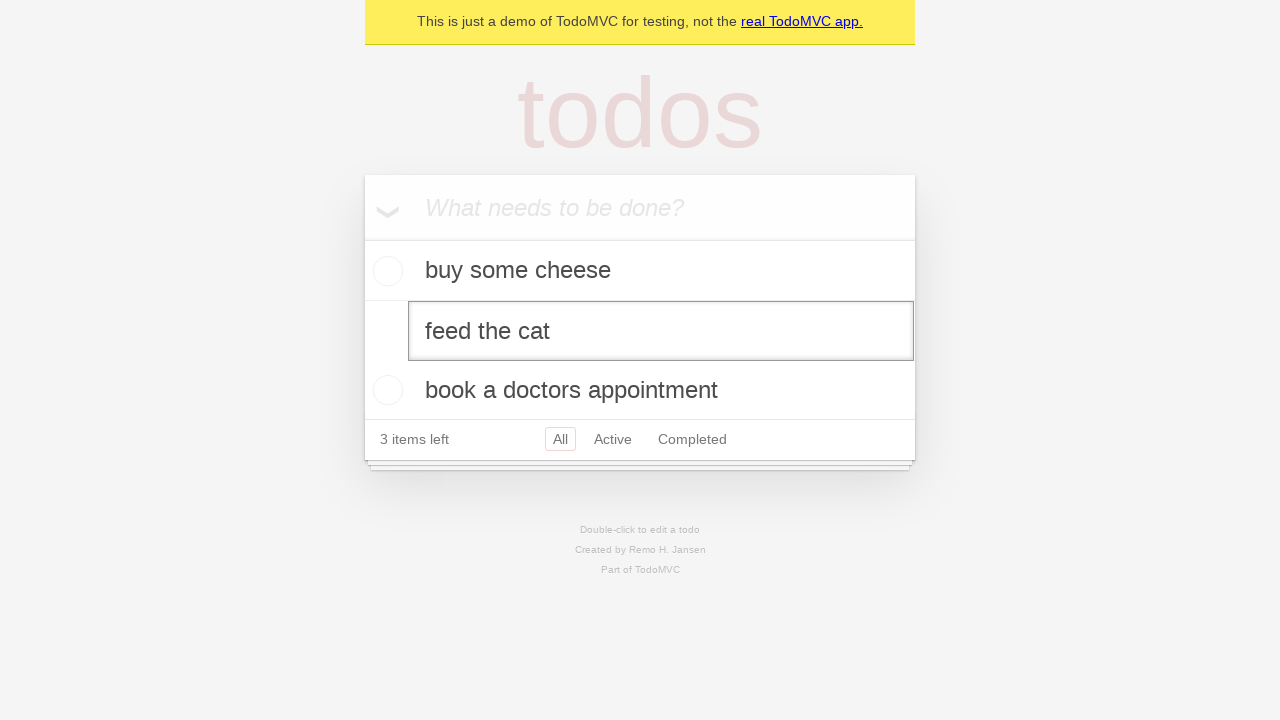

Verified that todo label is hidden while editing
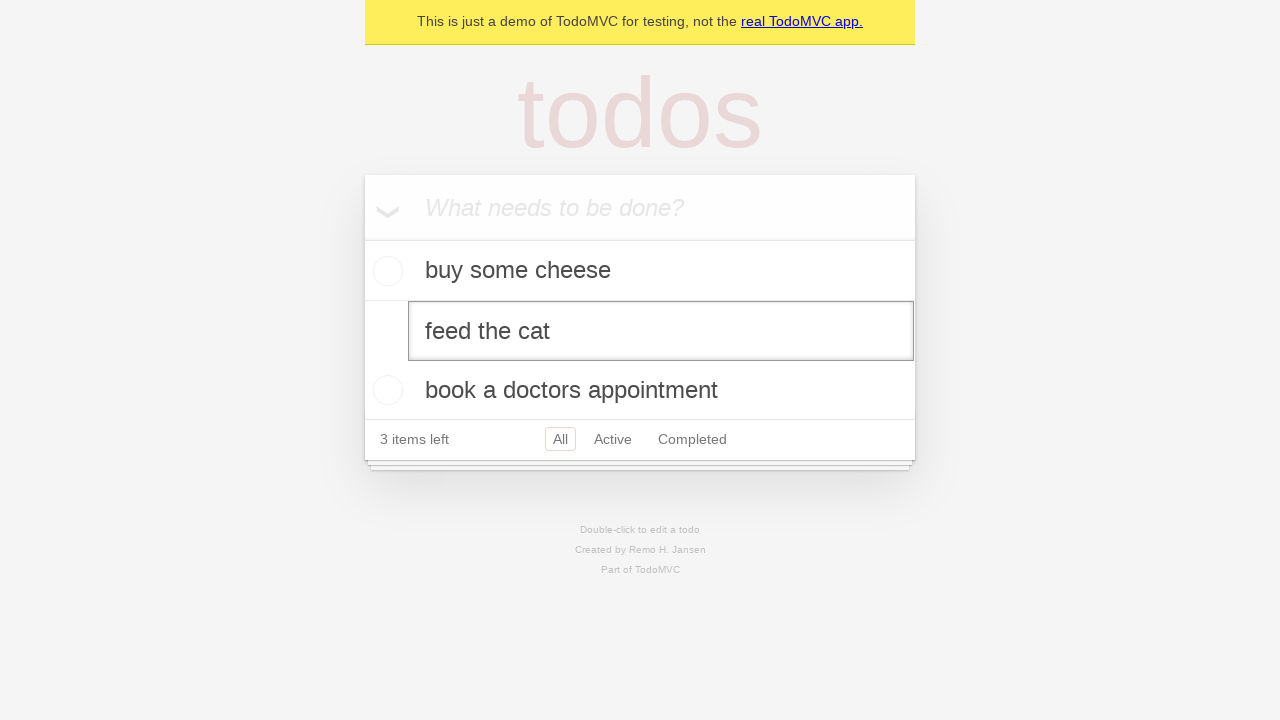

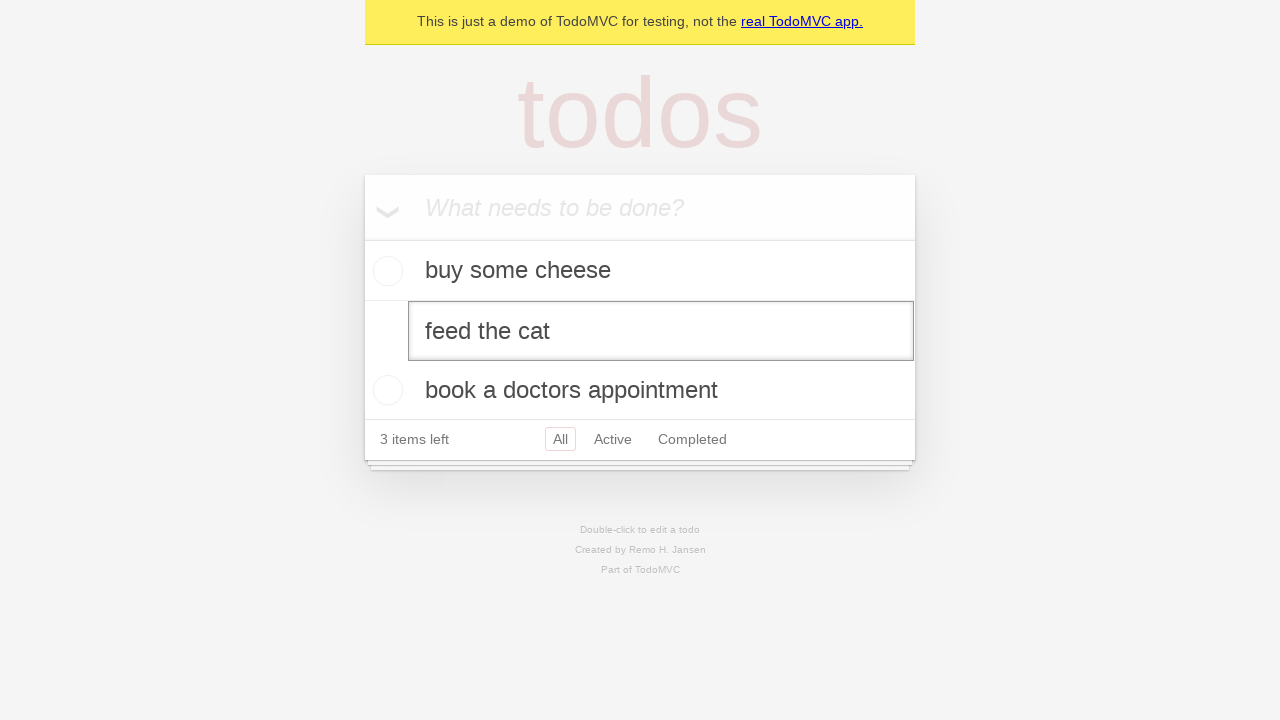